Tests interaction with Shadow DOM elements by locating a shadow root and typing text into an input field within it

Starting URL: http://watir.com/examples/shadow_dom.html

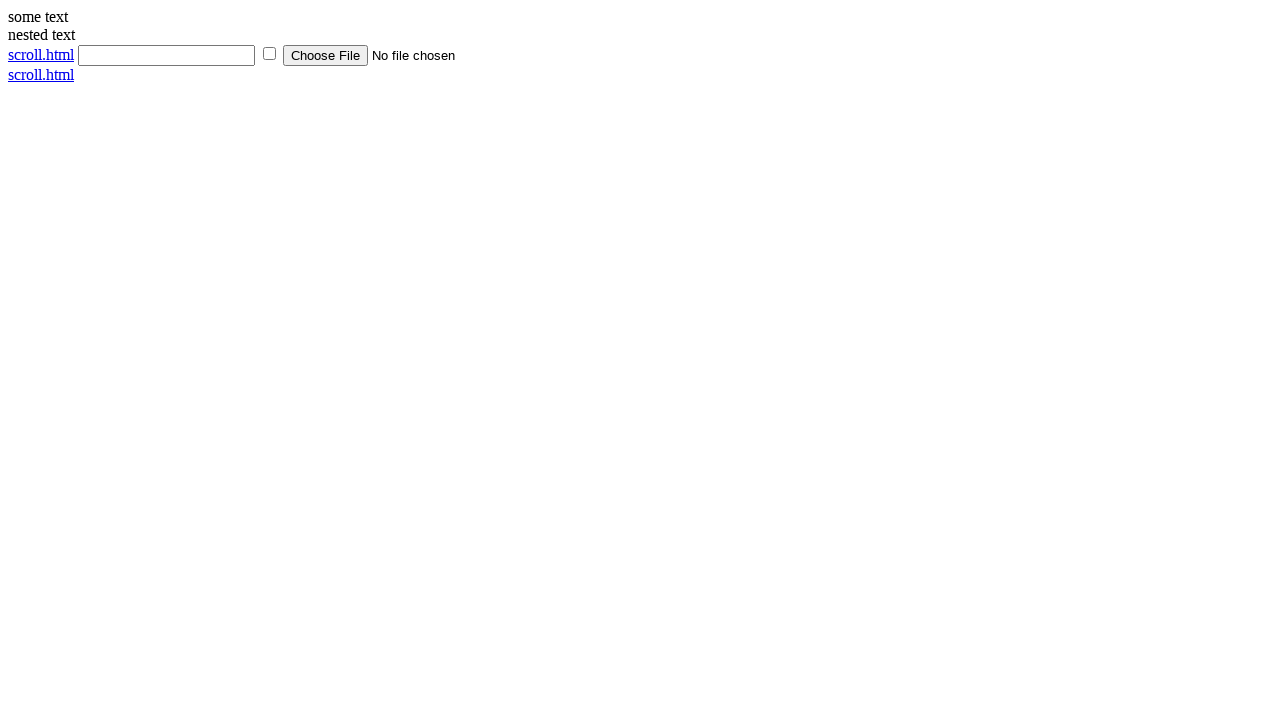

Waited for shadow host element to be present
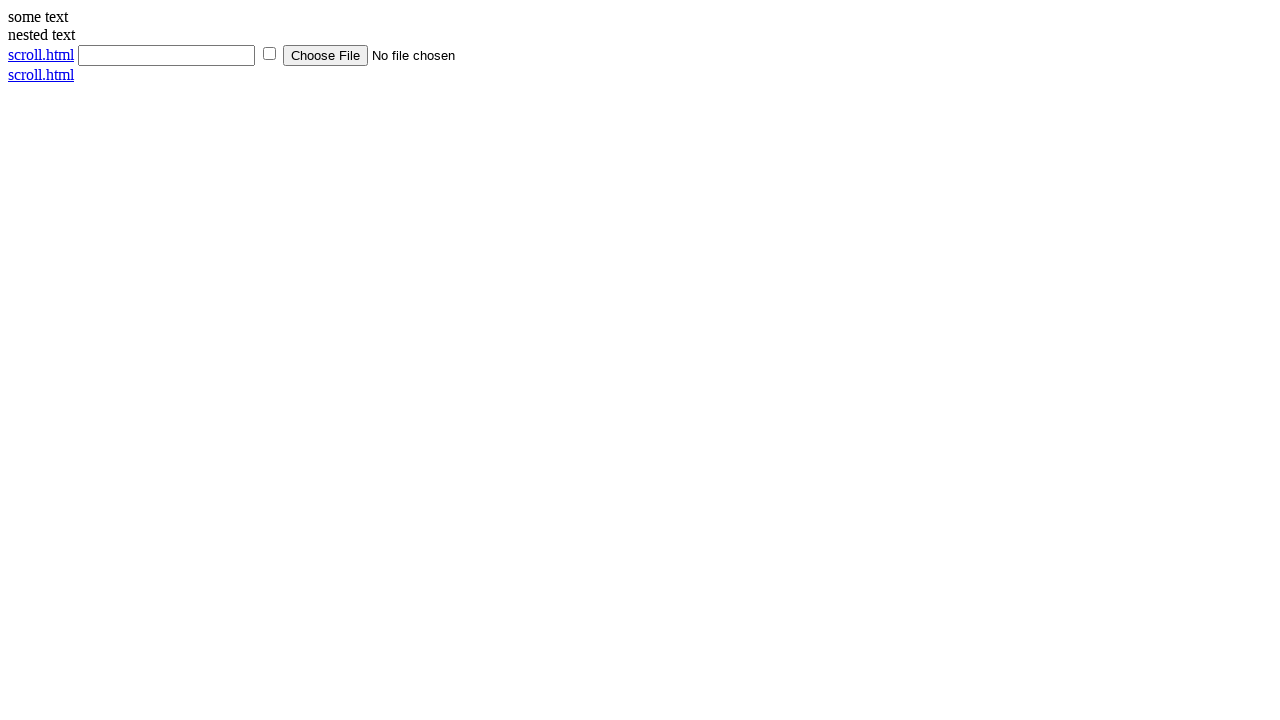

Filled text input within shadow DOM with 'Ziad' on #shadow_host >> input[type='text']
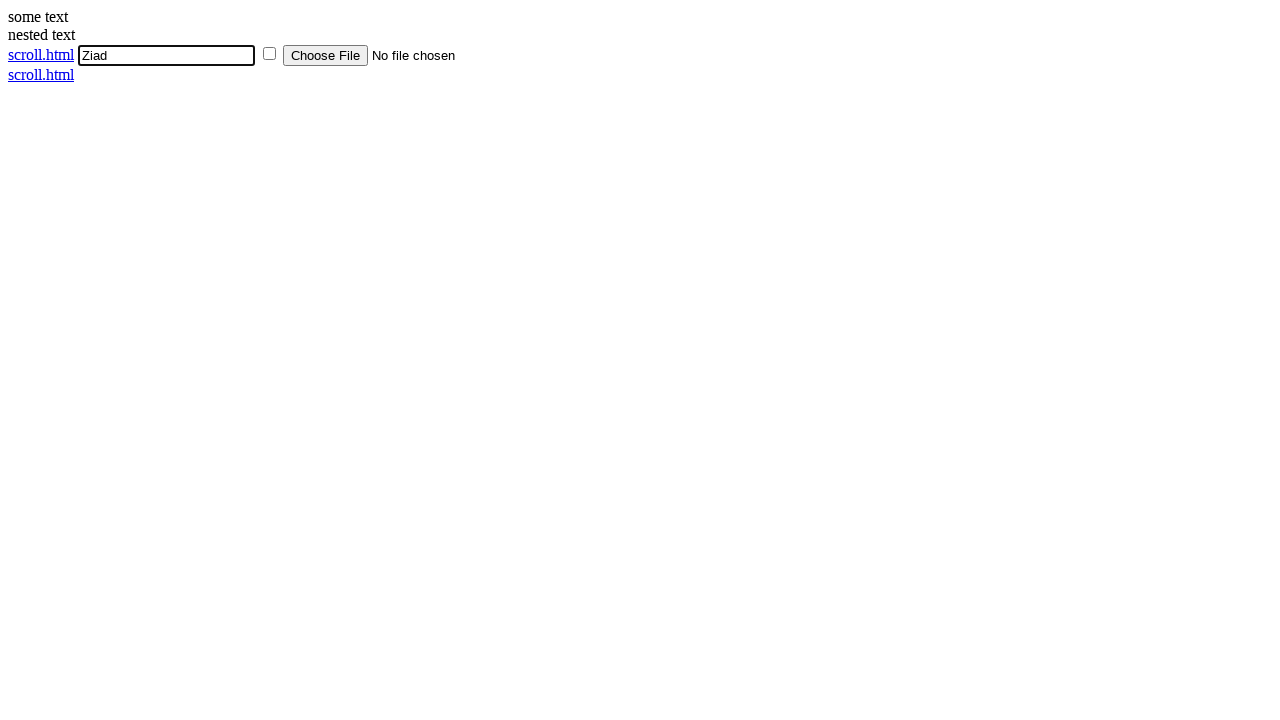

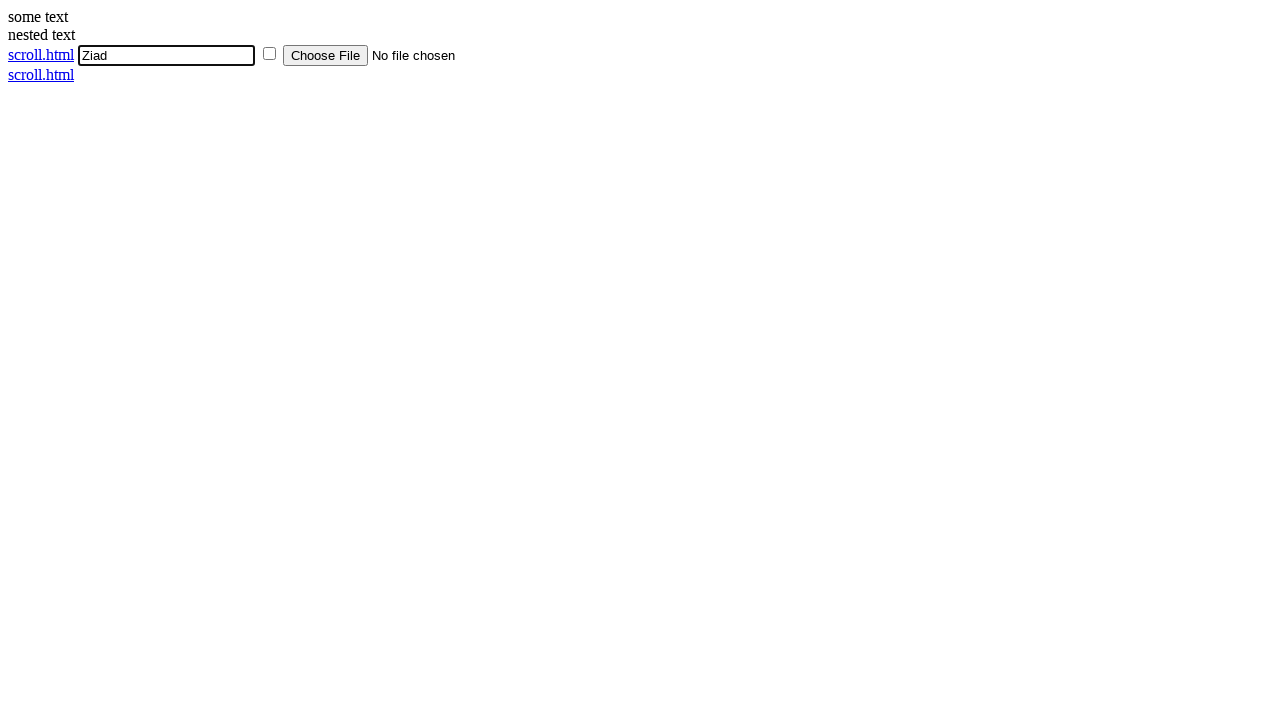